Tests basic calculator with random numbers using addition operation (mathCommand=0), fills two number fields, selects add operation, calculates and clears

Starting URL: https://testsheepnz.github.io/BasicCalculator

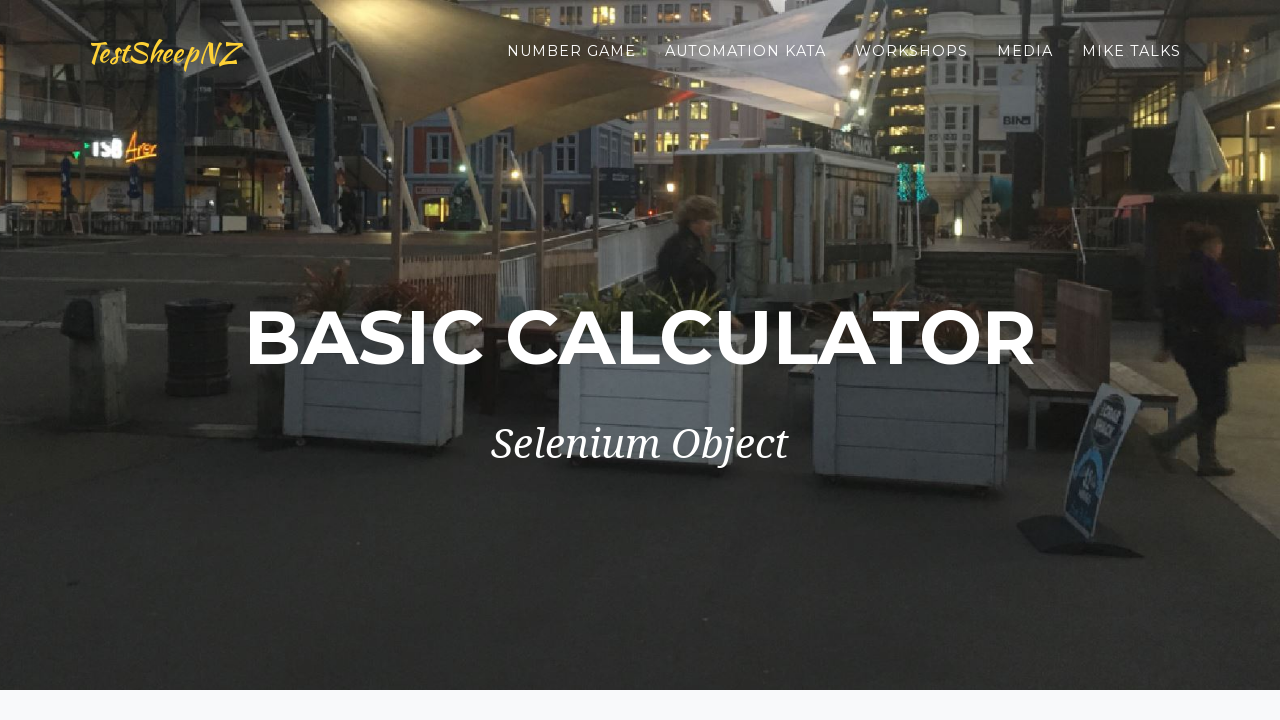

Selected build version 0 on #selectBuild
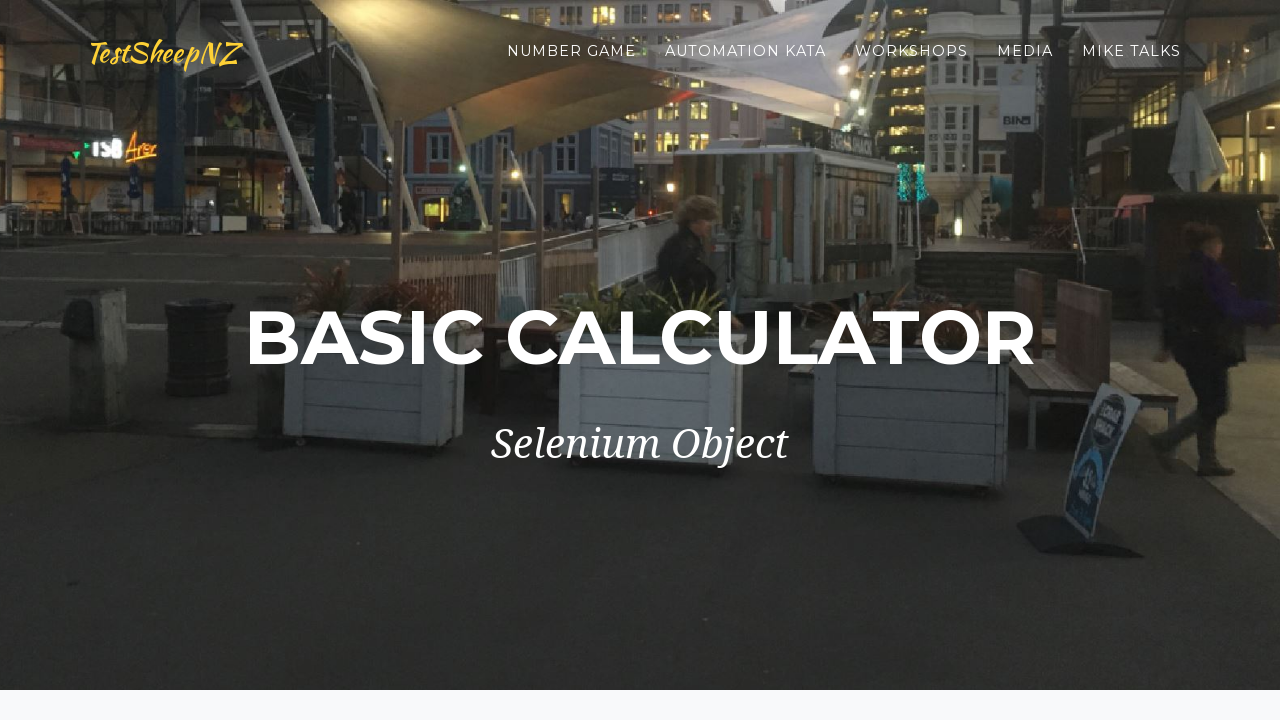

Filled first number field with value 7 on #number1Field
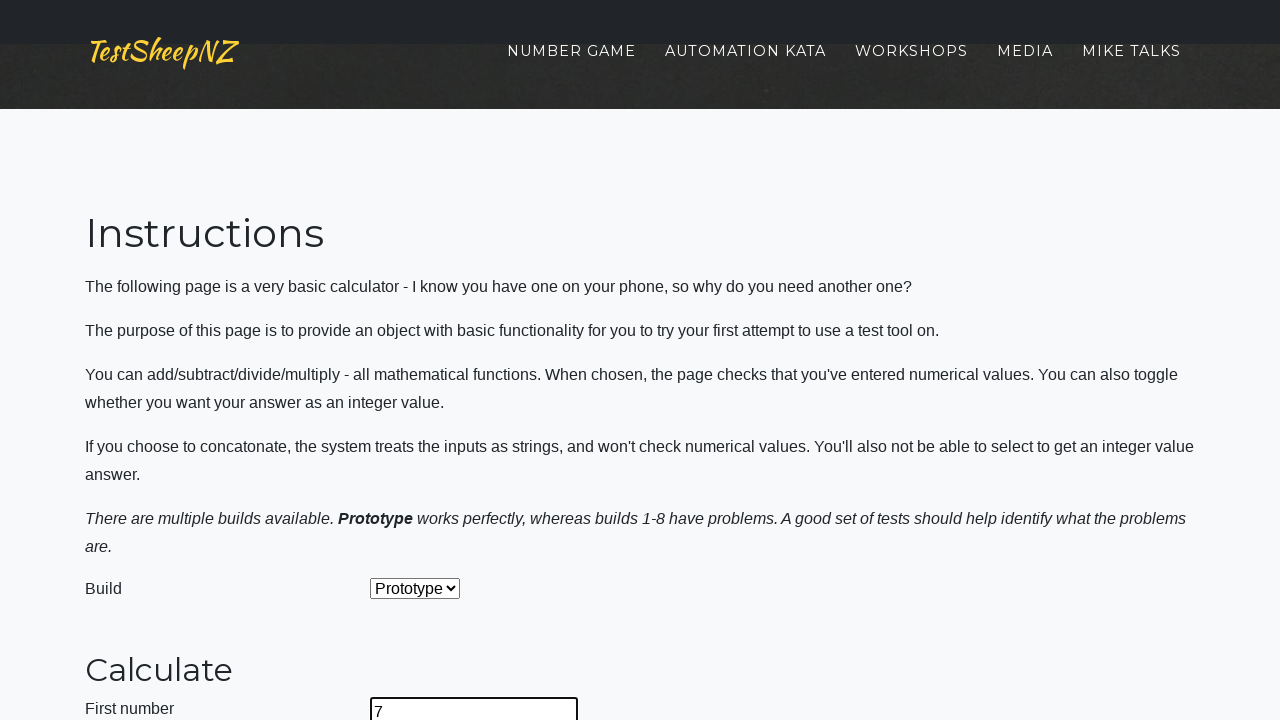

Filled second number field with value 3 on #number2Field
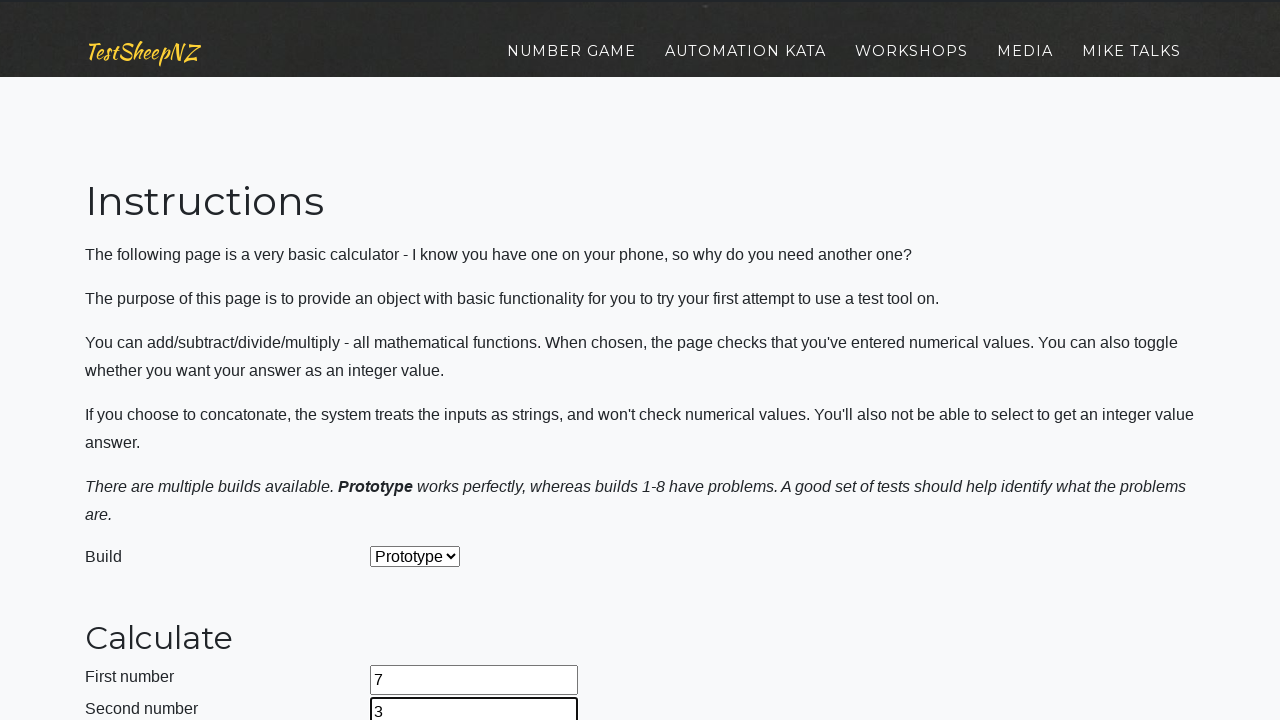

Selected addition operation (mathCommand=0) on #selectOperationDropdown
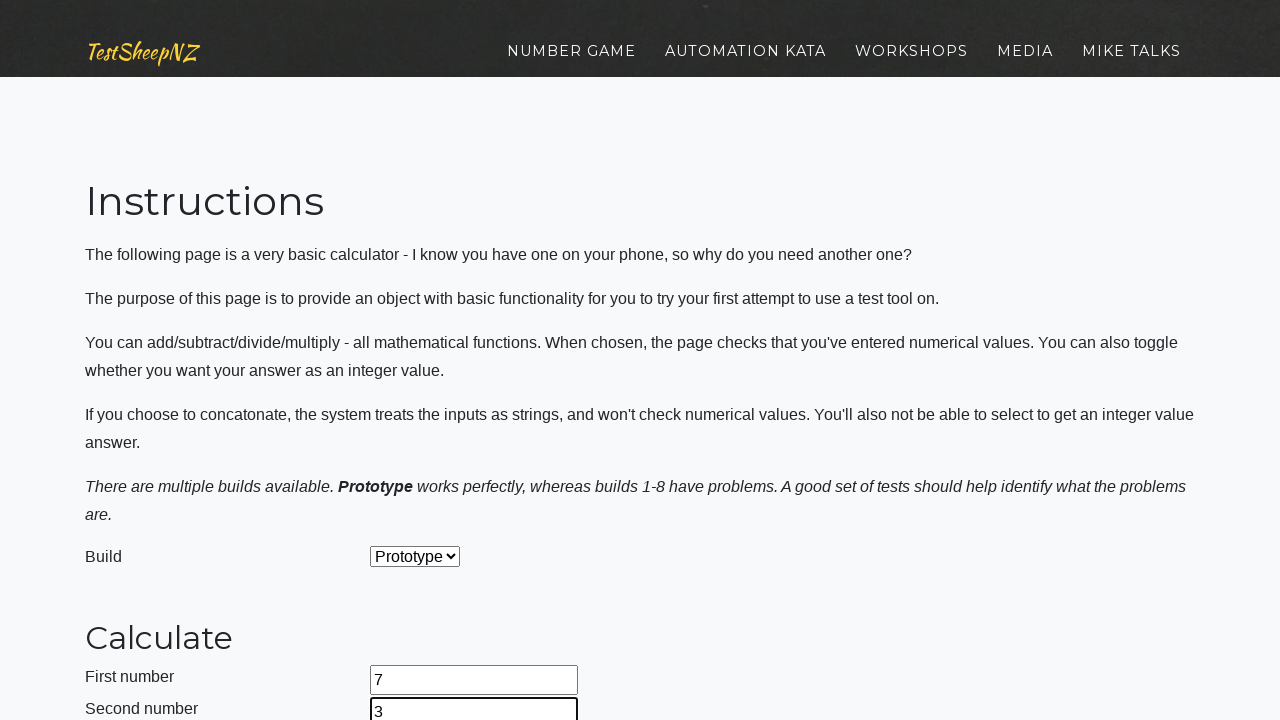

Clicked calculate button at (422, 361) on #calculateButton
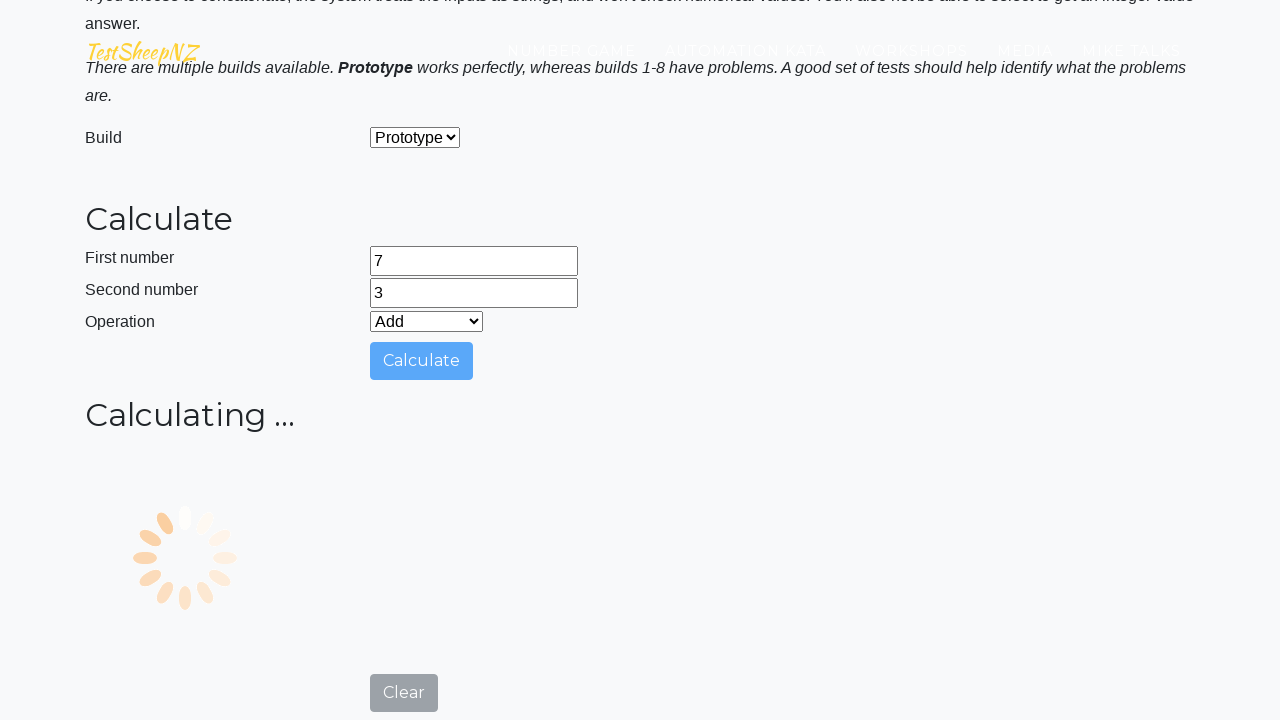

Result field loaded and visible
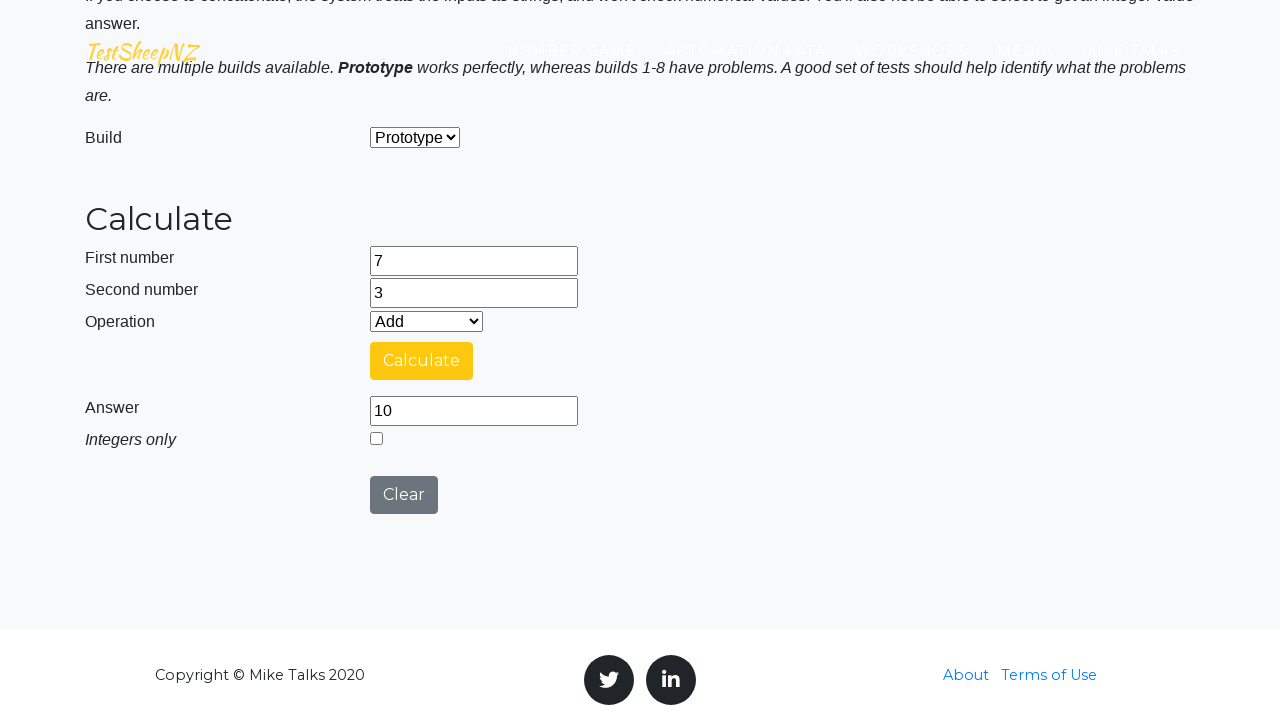

Clicked clear button to reset calculator at (404, 495) on #clearButton
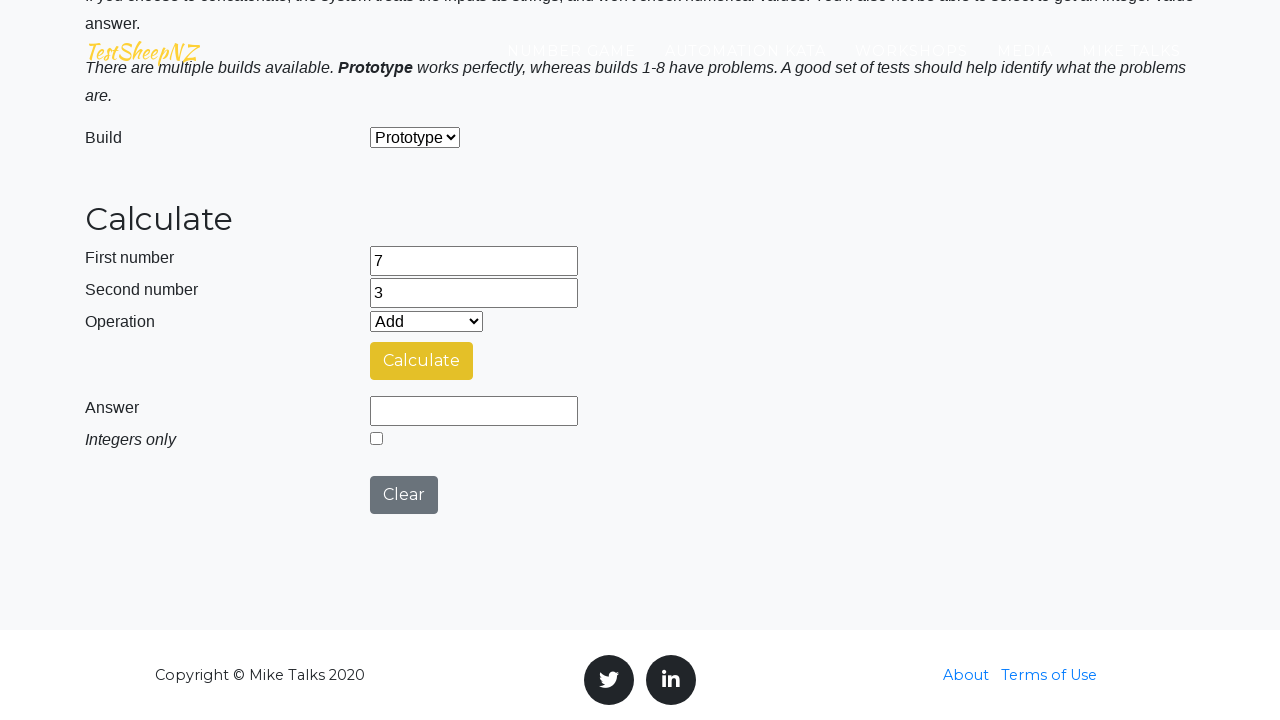

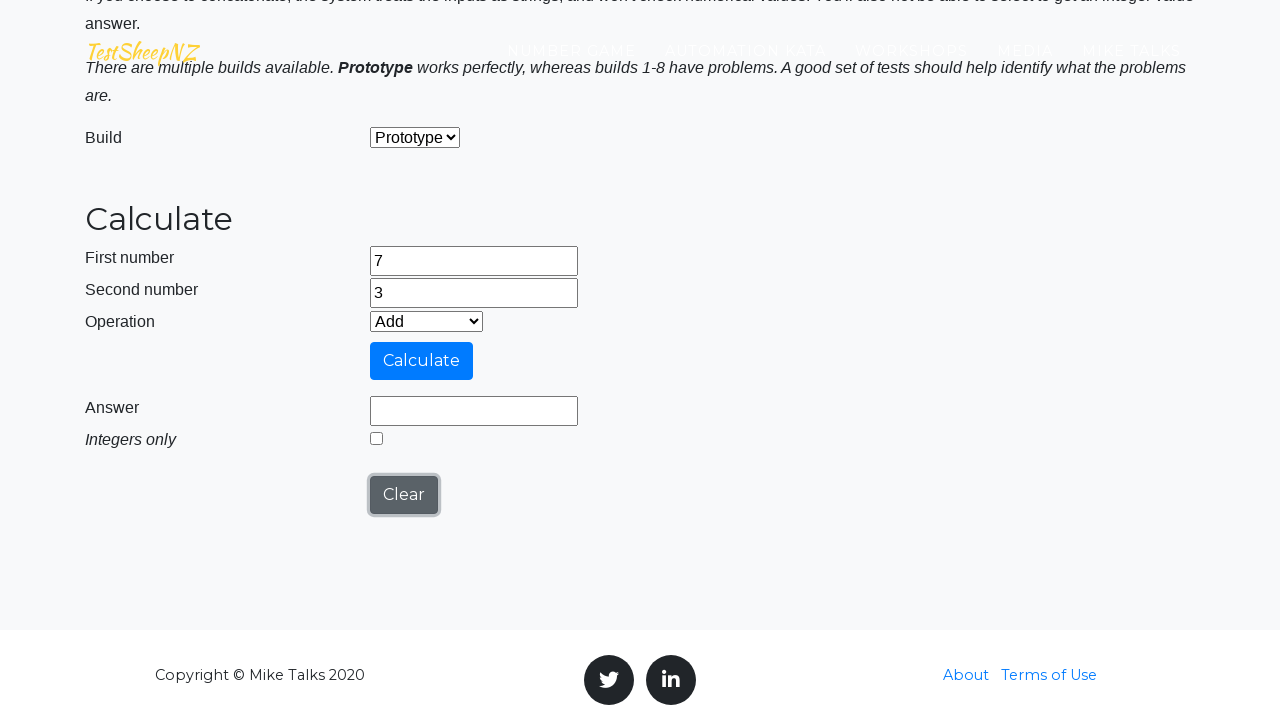